Tests horizontal slider functionality by dragging the slider to a specific position and verifying the value changes to 3

Starting URL: https://the-internet.herokuapp.com/horizontal_slider

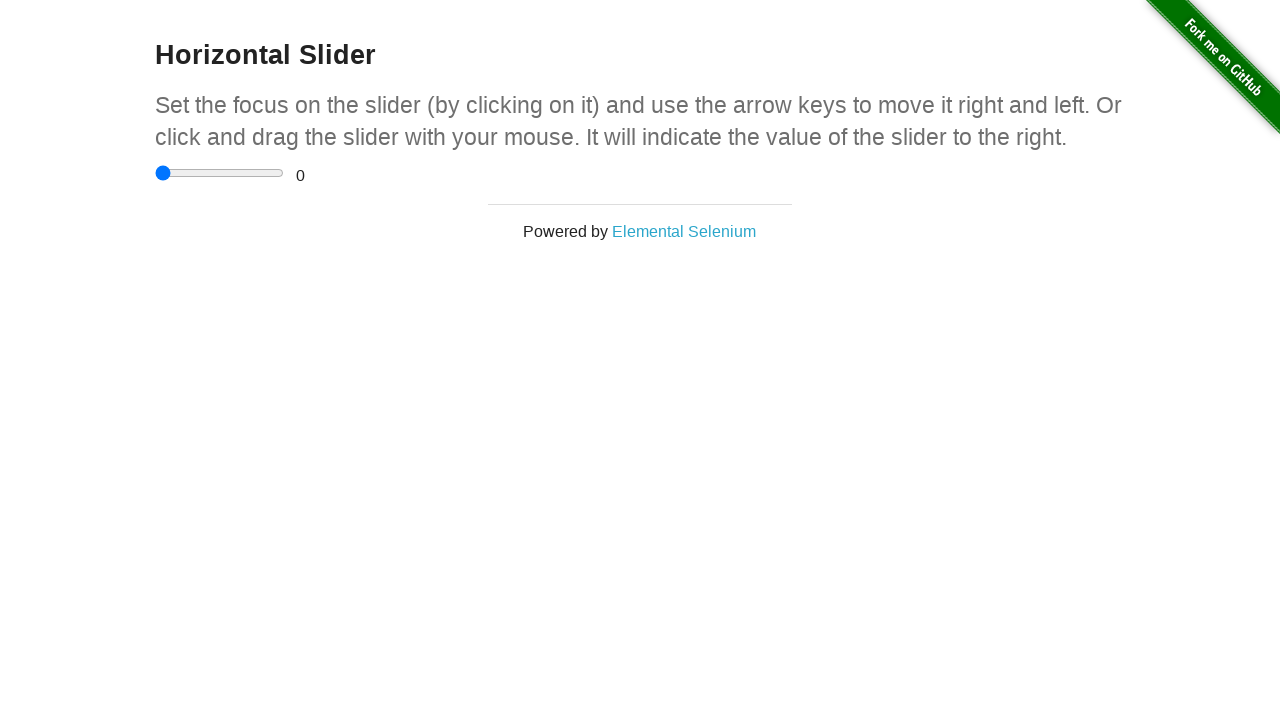

Located horizontal slider element
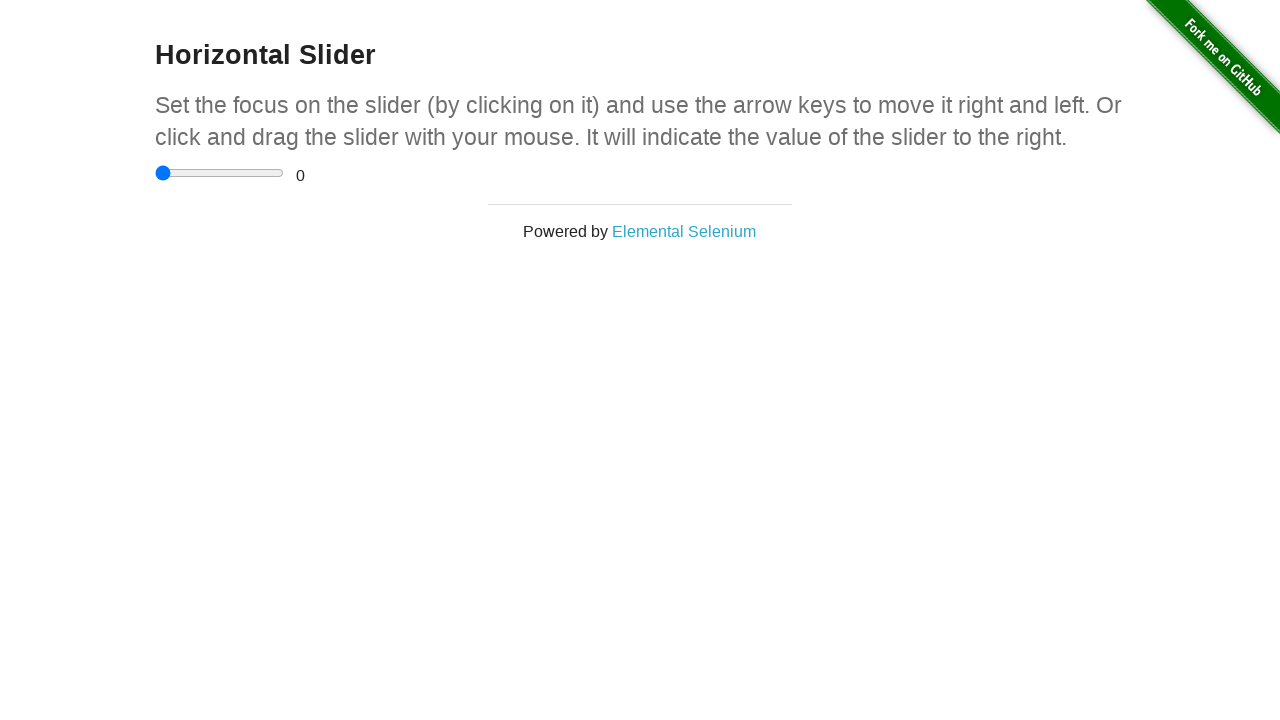

Retrieved slider bounding box for precise positioning
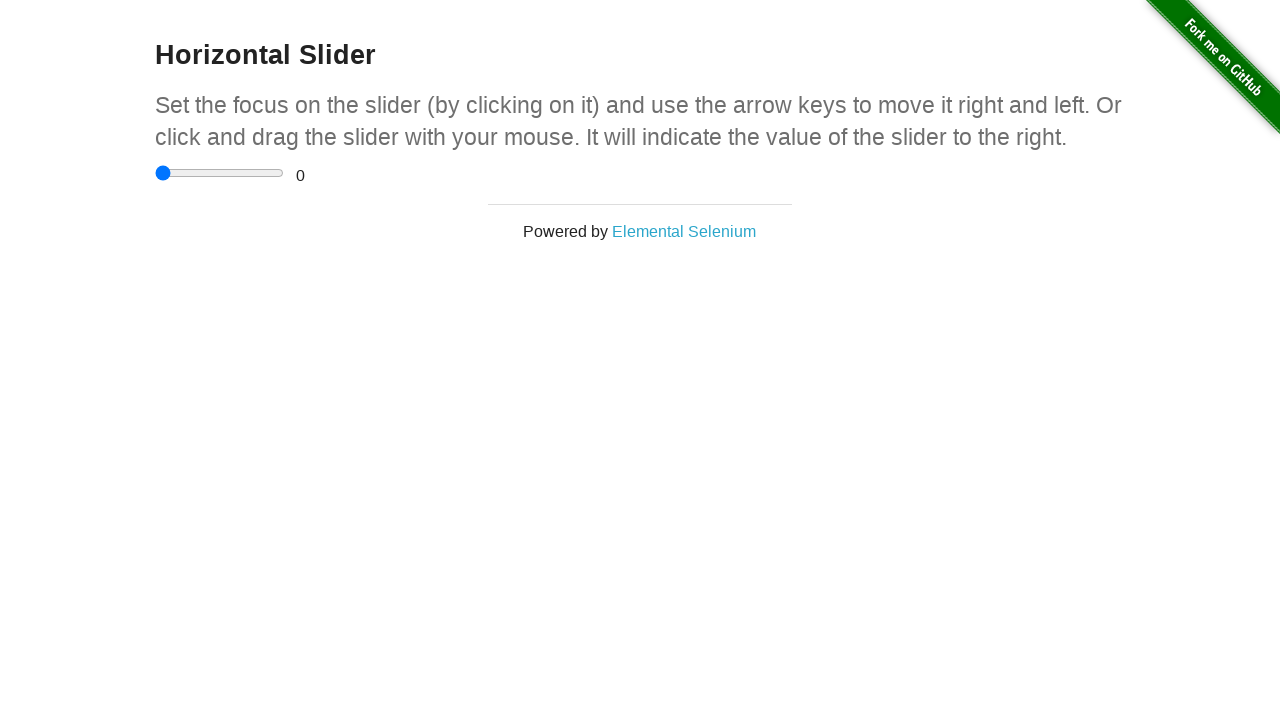

Moved mouse to center of slider at (220, 173)
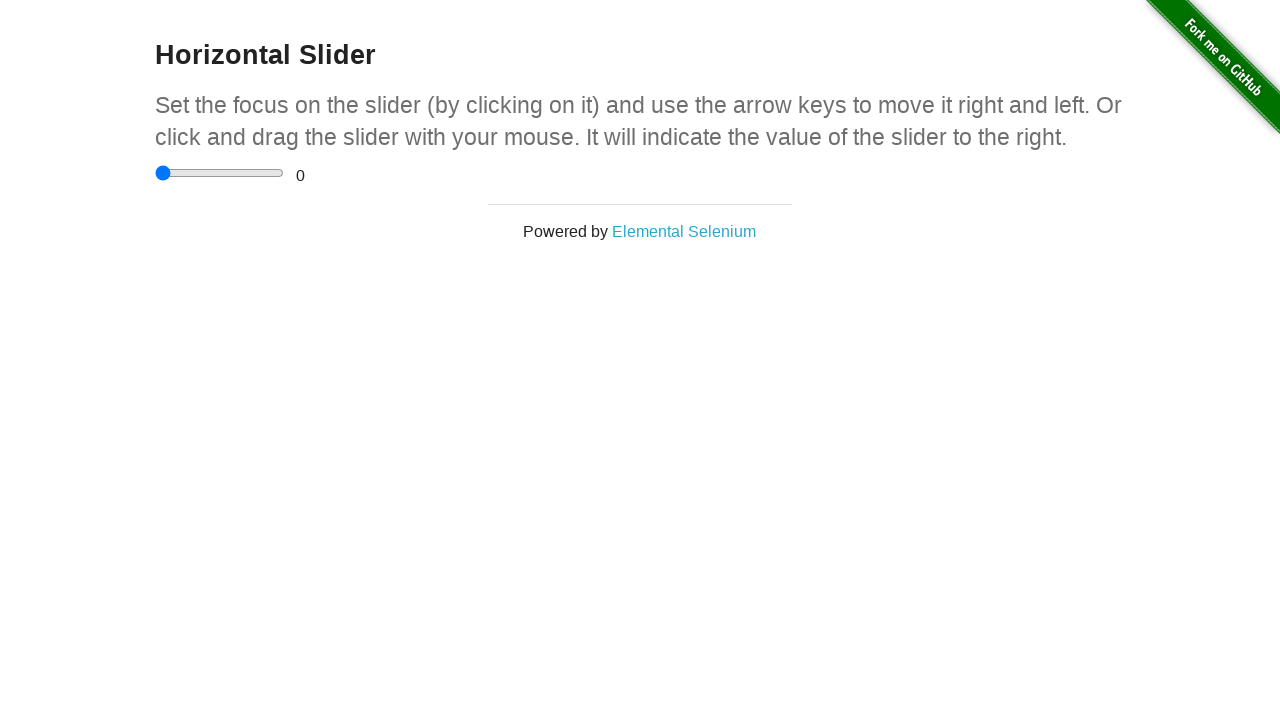

Pressed mouse button down on slider at (220, 173)
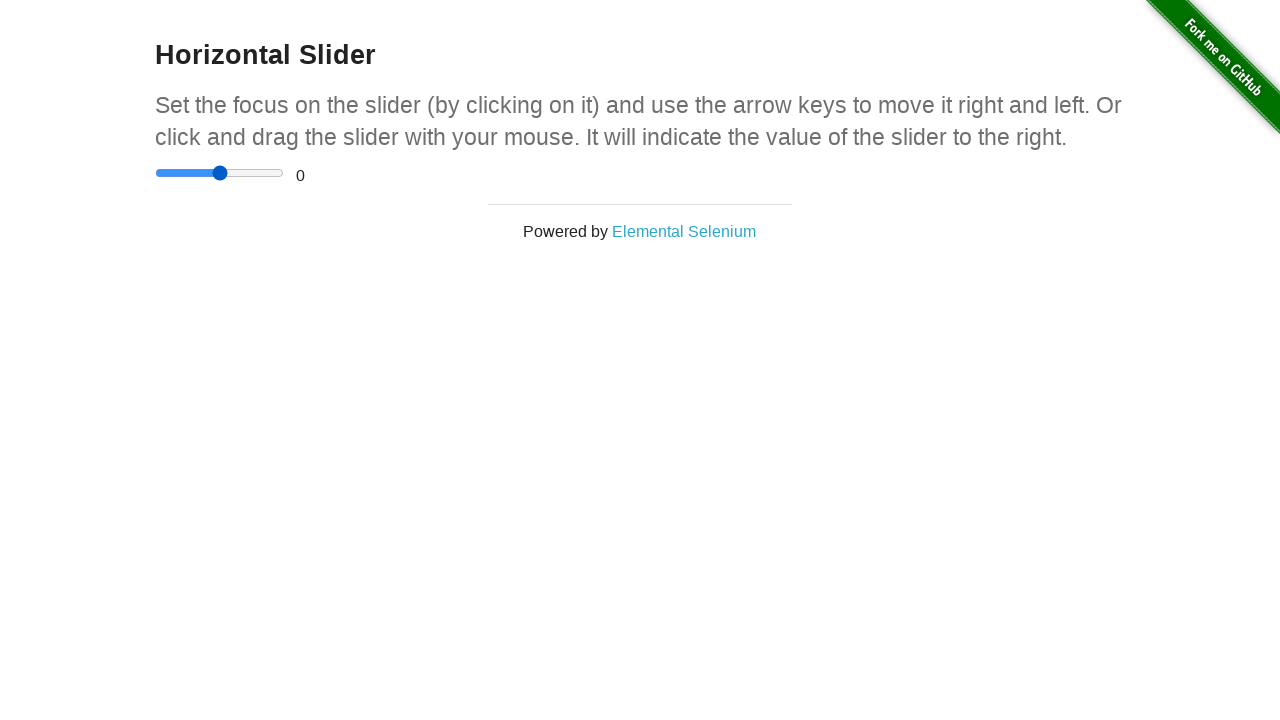

Dragged slider to 60% position (target value 3) at (232, 173)
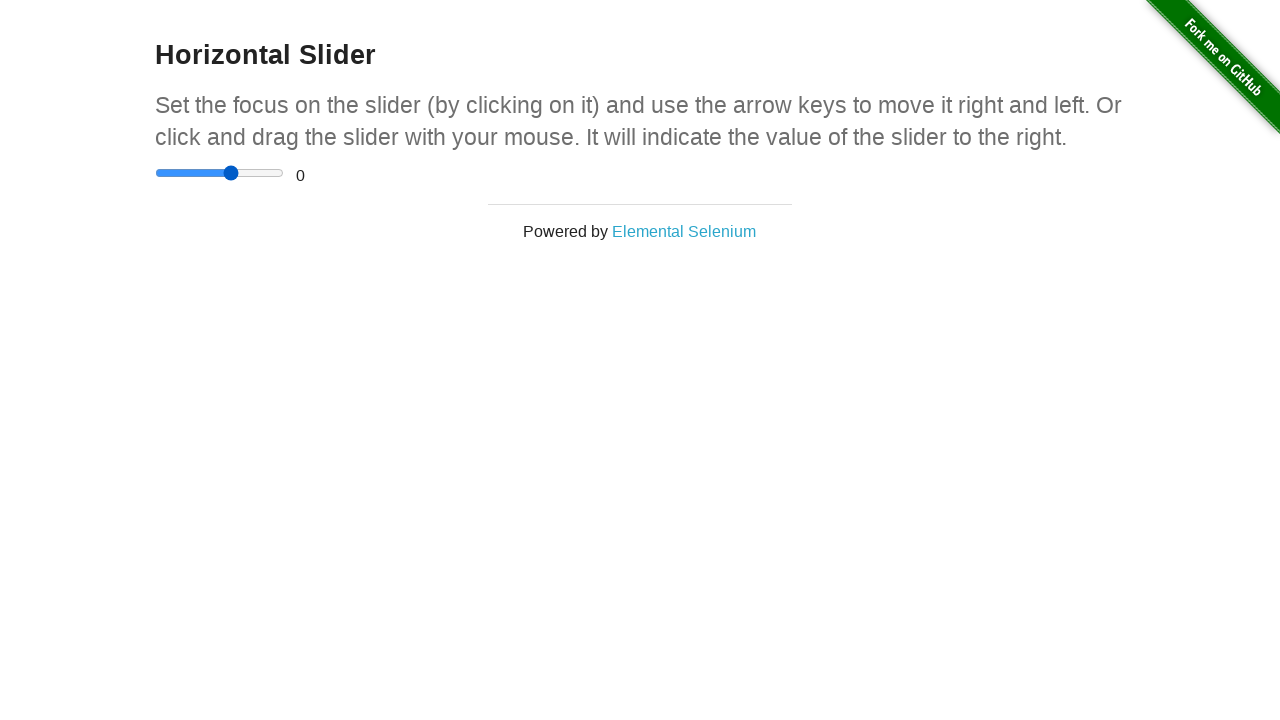

Released mouse button to complete slider drag at (232, 173)
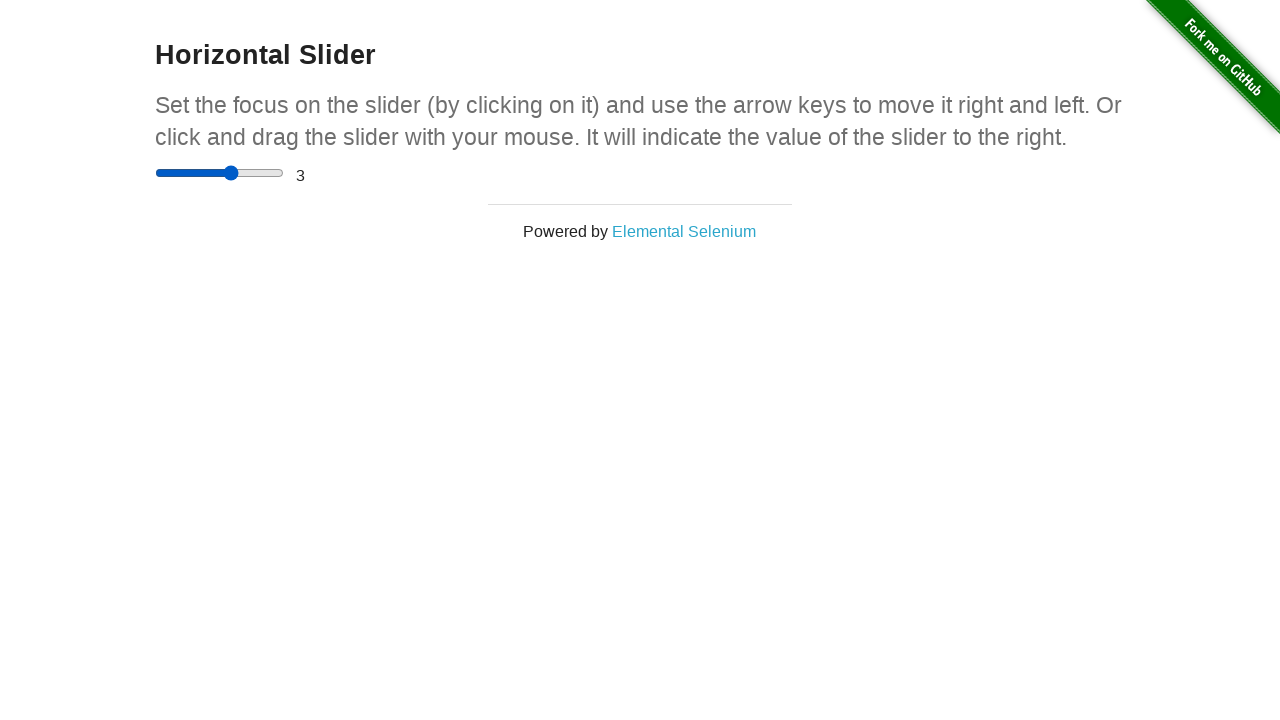

Retrieved slider value from display element
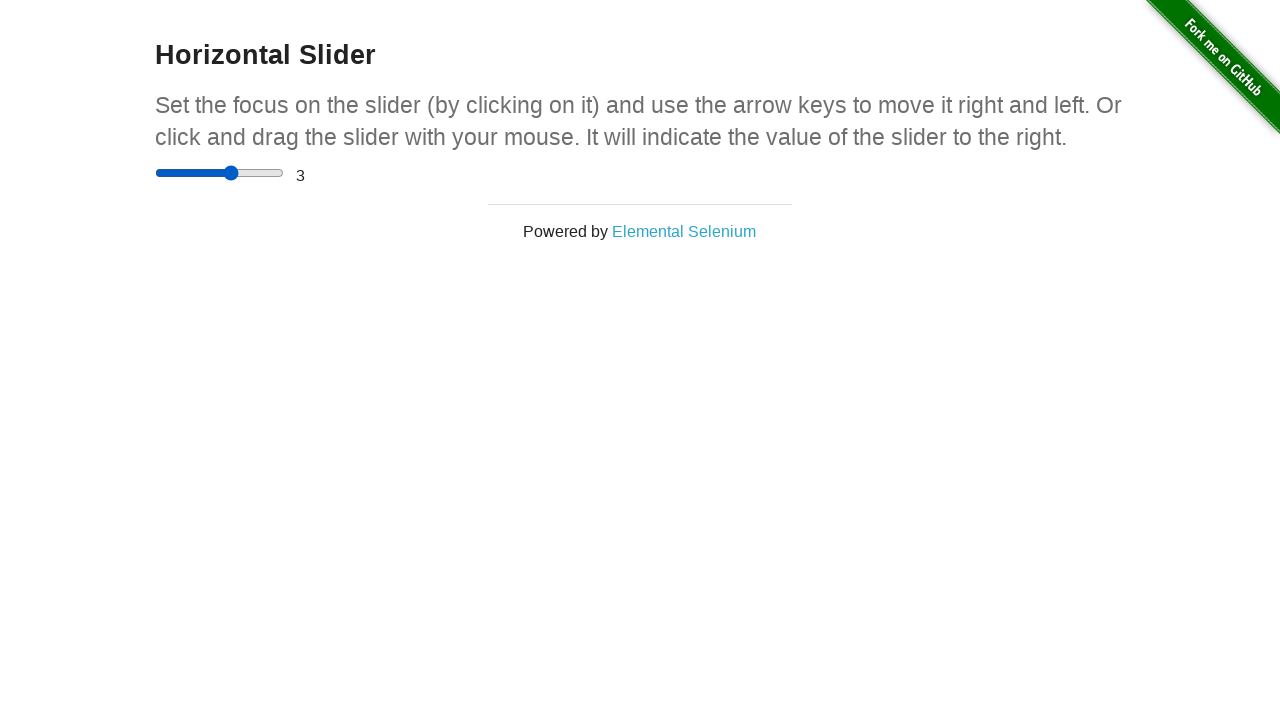

Verified slider value is 3 as expected
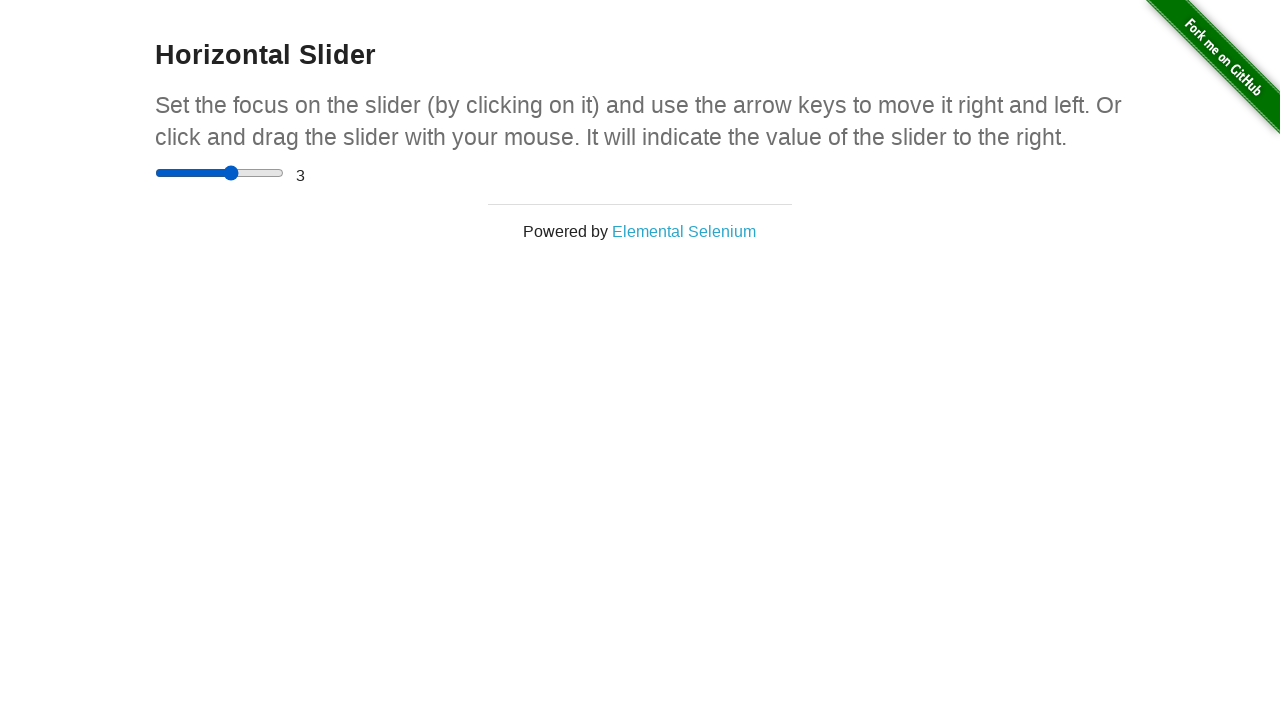

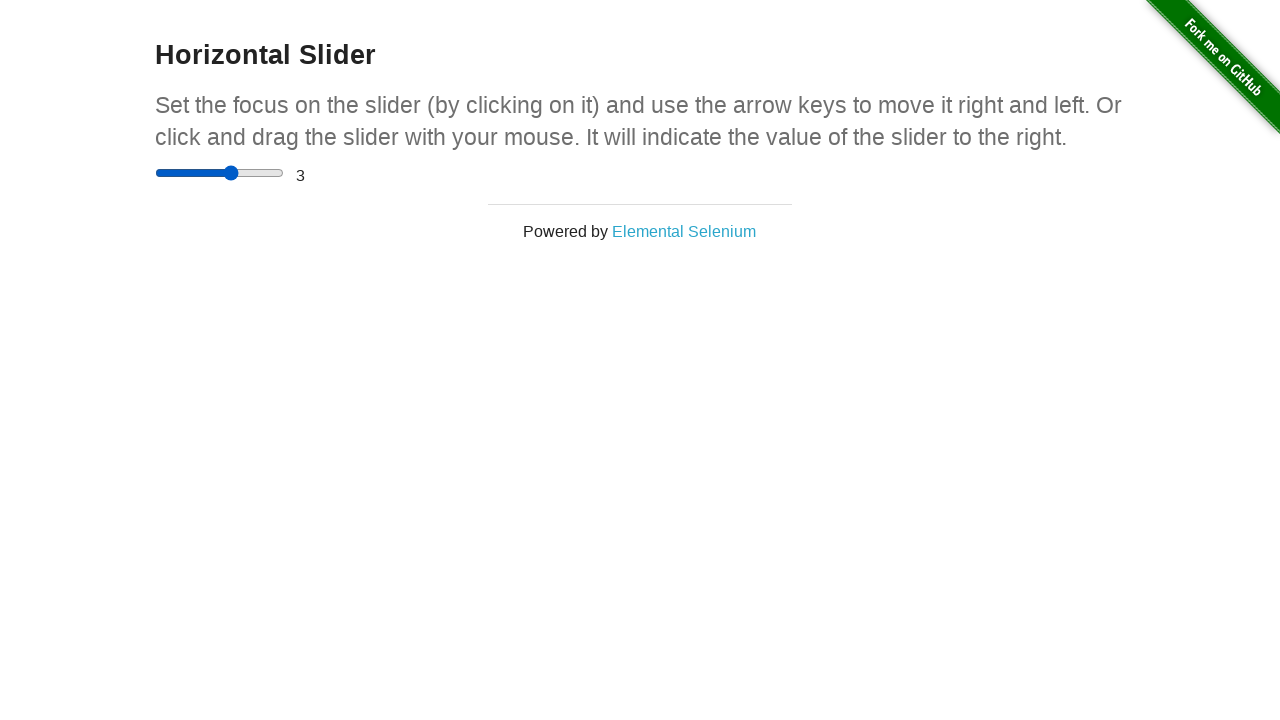